Tests dynamic loading functionality where an element is added to the page after clicking a start button and waiting for a loading bar to complete

Starting URL: http://the-internet.herokuapp.com/dynamic_loading/2

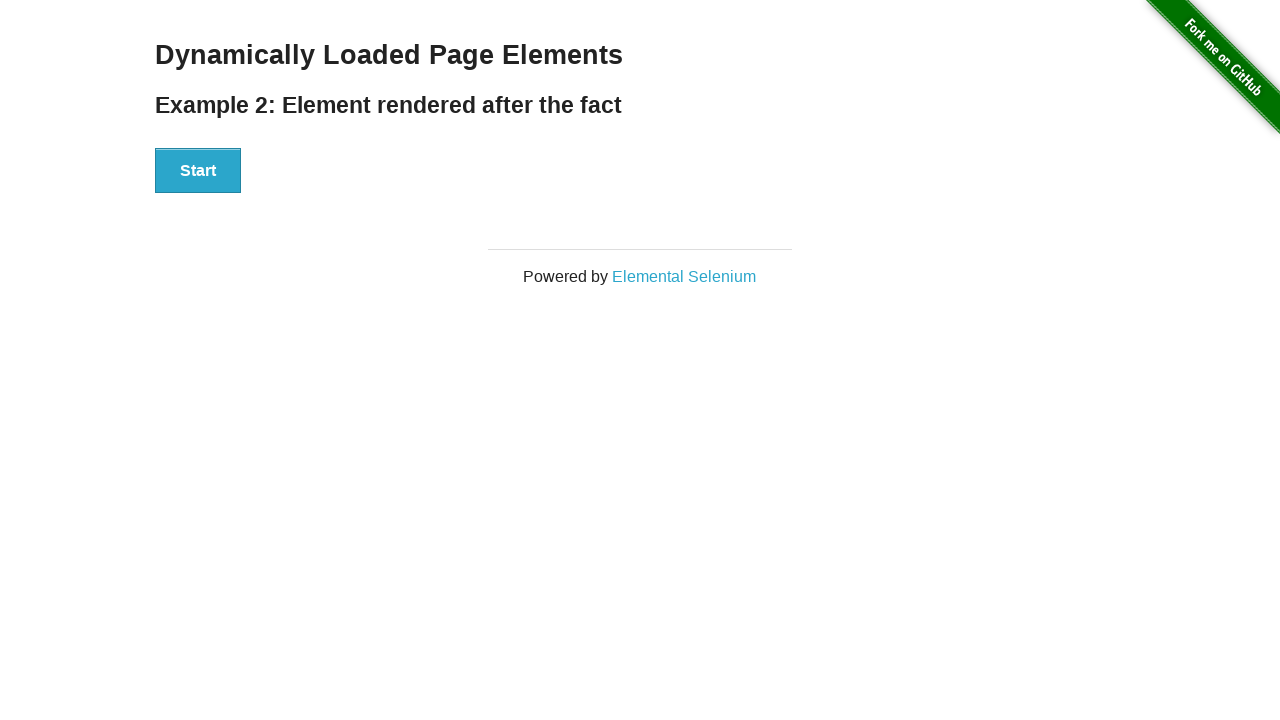

Clicked start button to trigger dynamic loading at (198, 171) on #start button
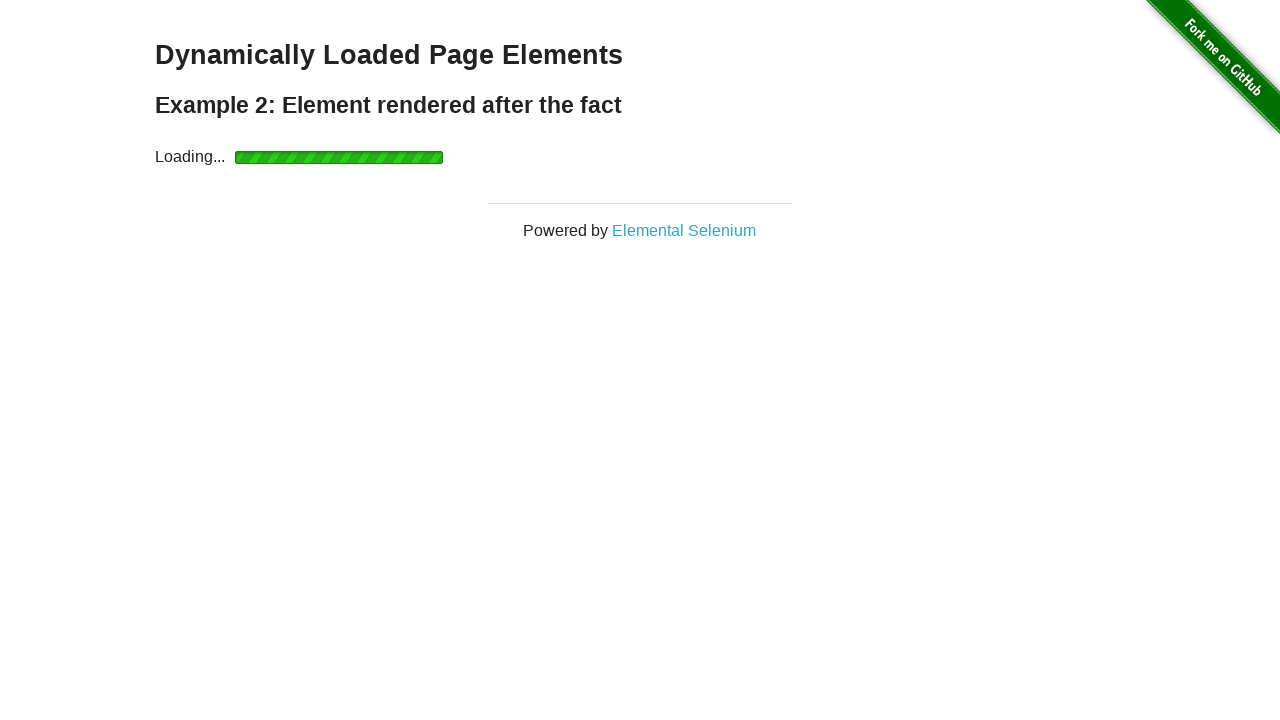

Waited for finish element to become visible after loading completes
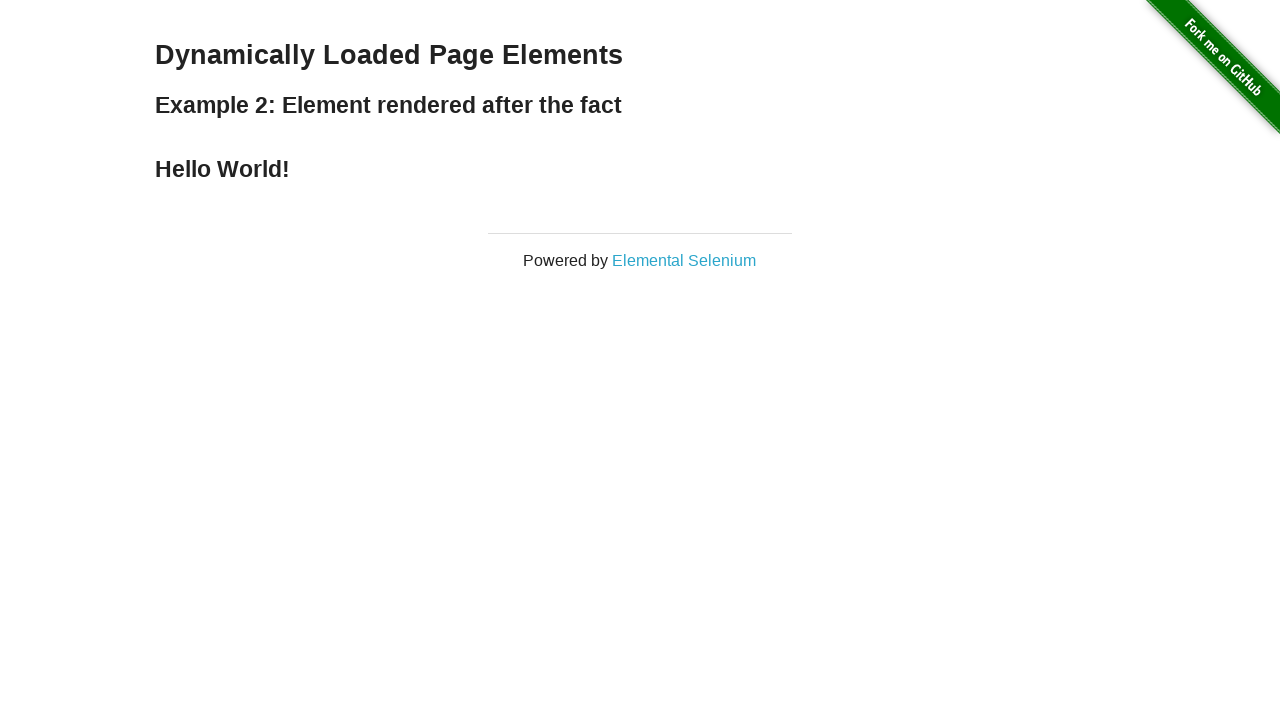

Verified finish element is displayed
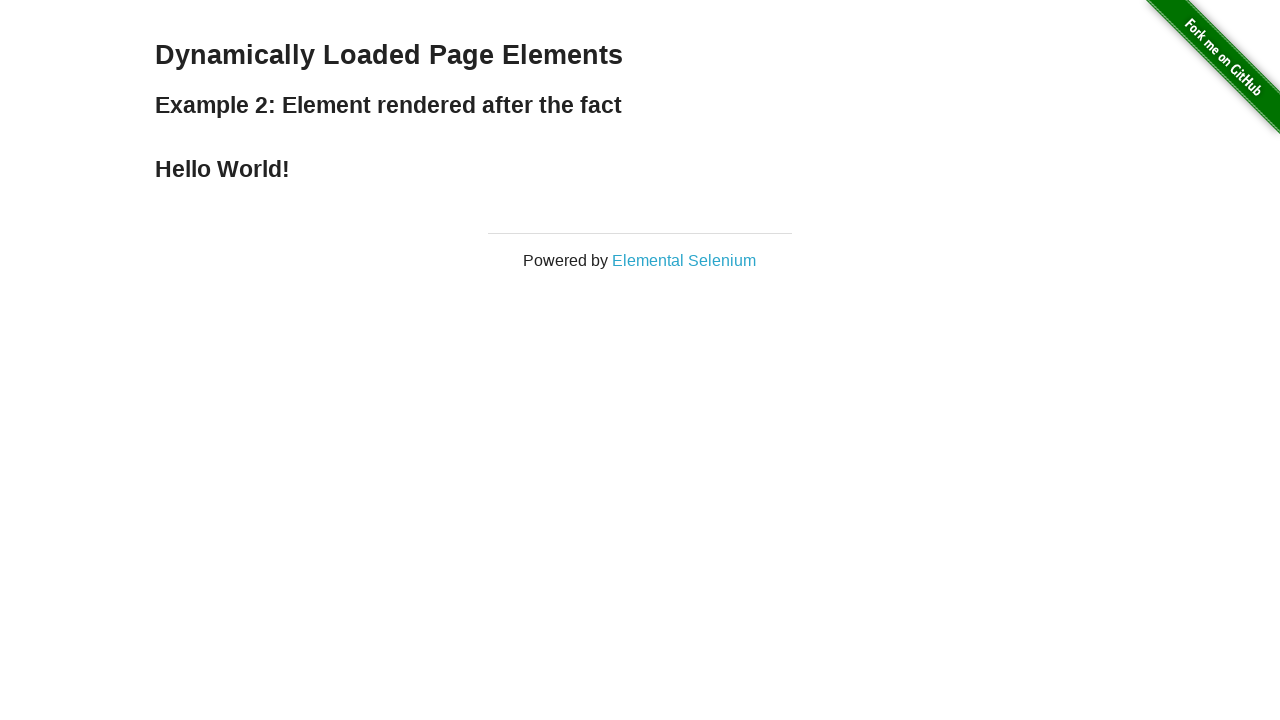

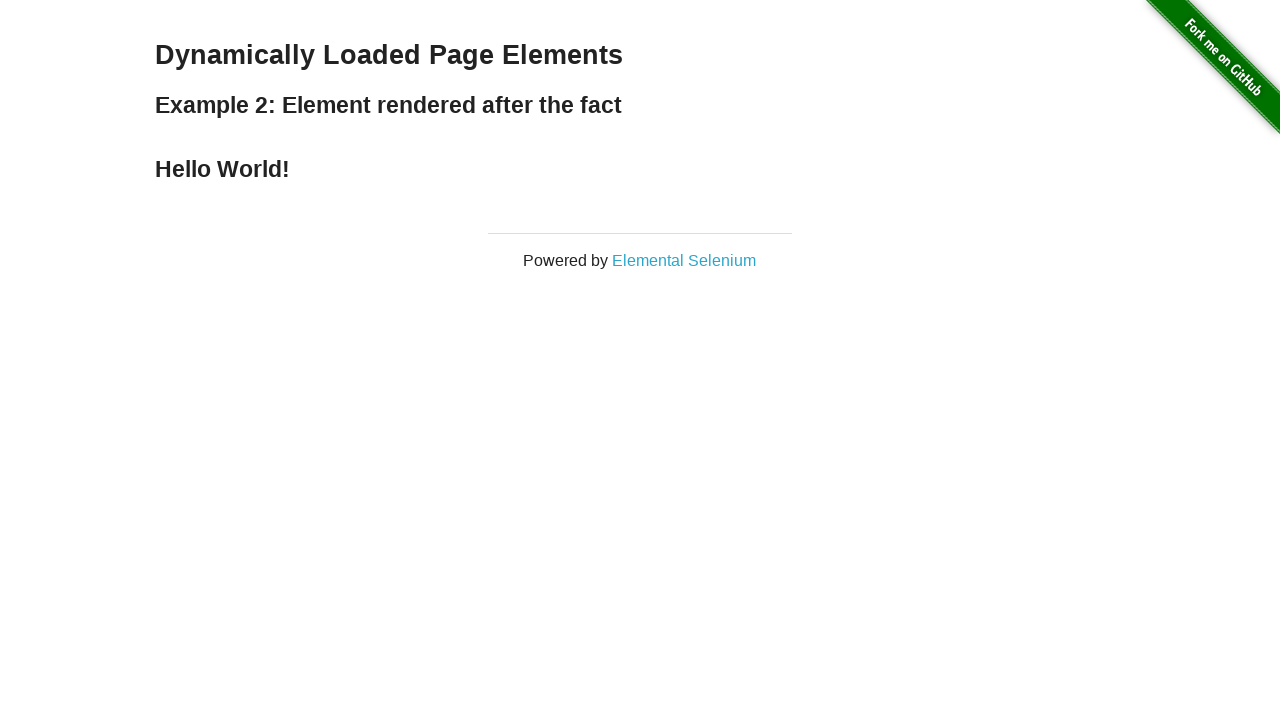